Tests the DemoQA practice form by filling in personal information fields (first name, last name, email, mobile, gender, address, hobbies) and submitting the form.

Starting URL: https://demoqa.com/automation-practice-form/

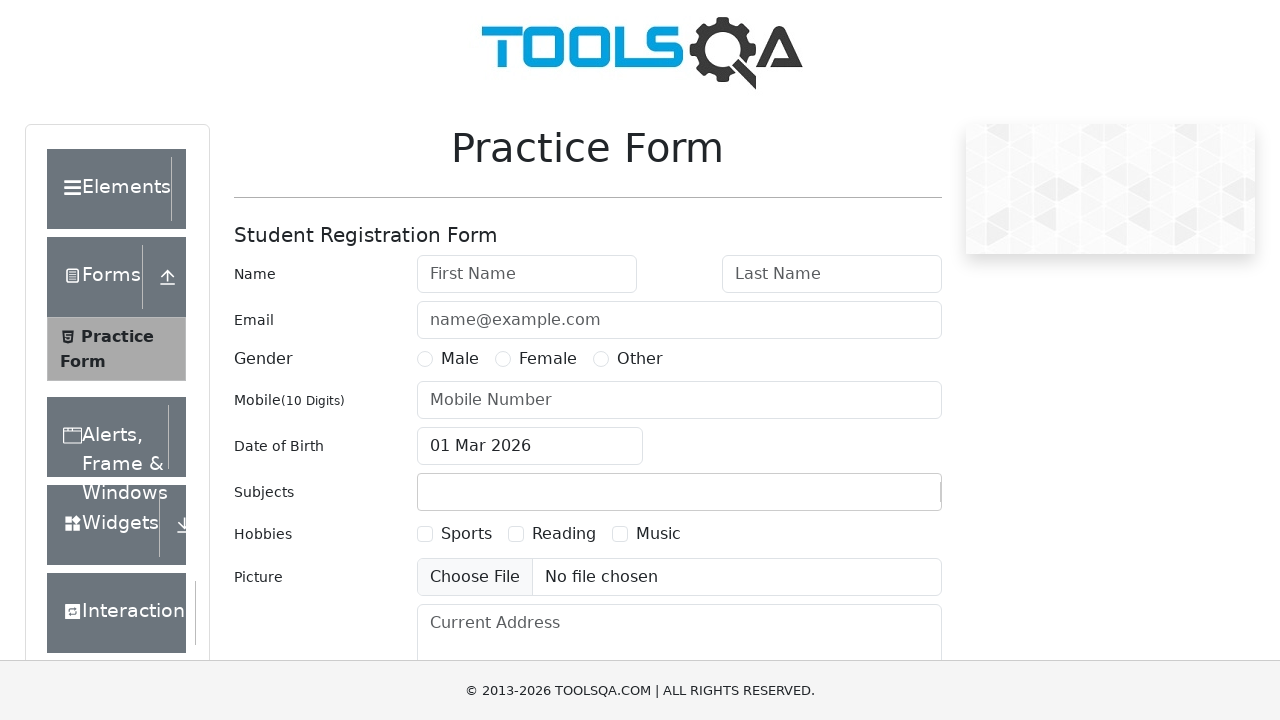

Filled first name field with 'Jennifer' on #firstName
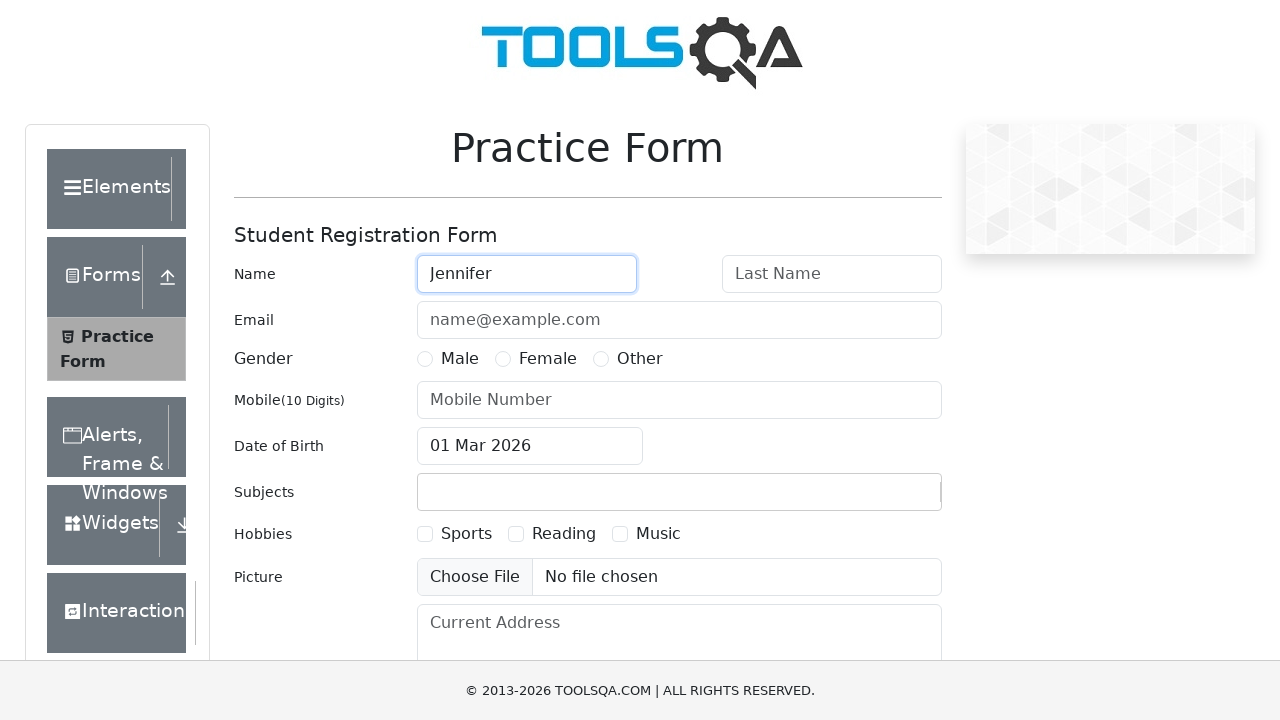

Filled last name field with 'Martinez' on #lastName
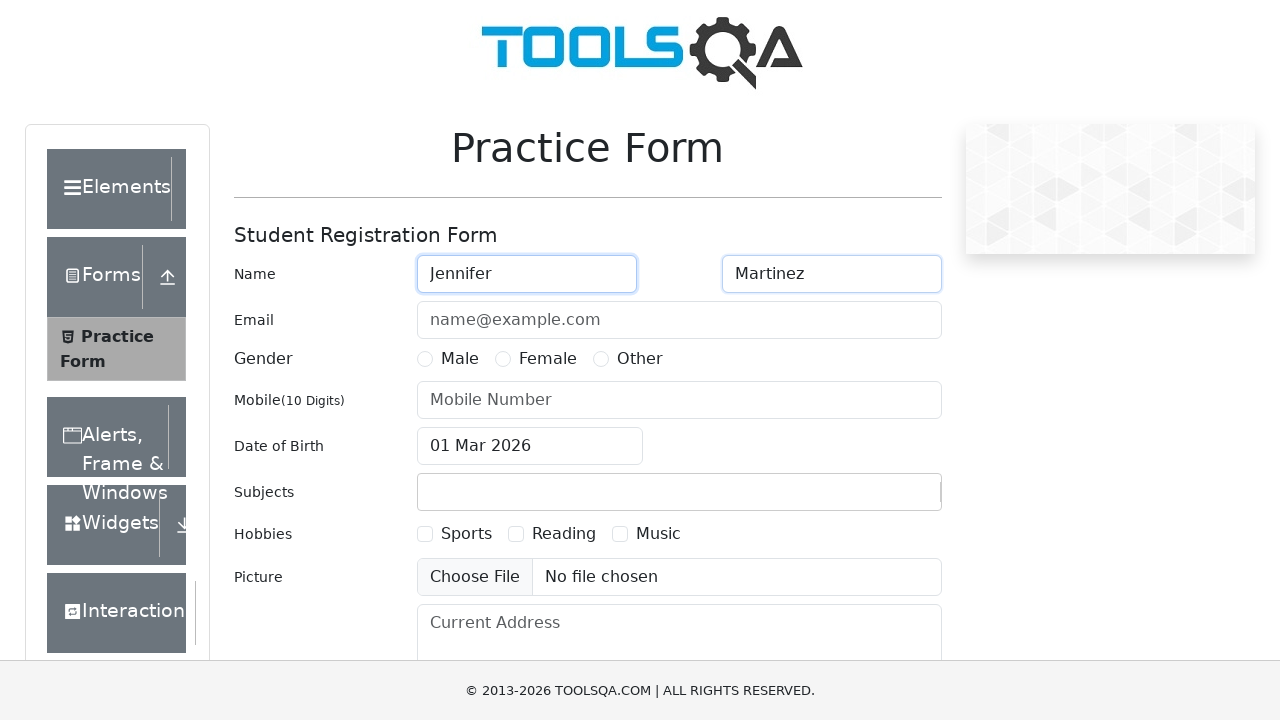

Filled email field with 'jennifer.martinez@example.com' on #userEmail
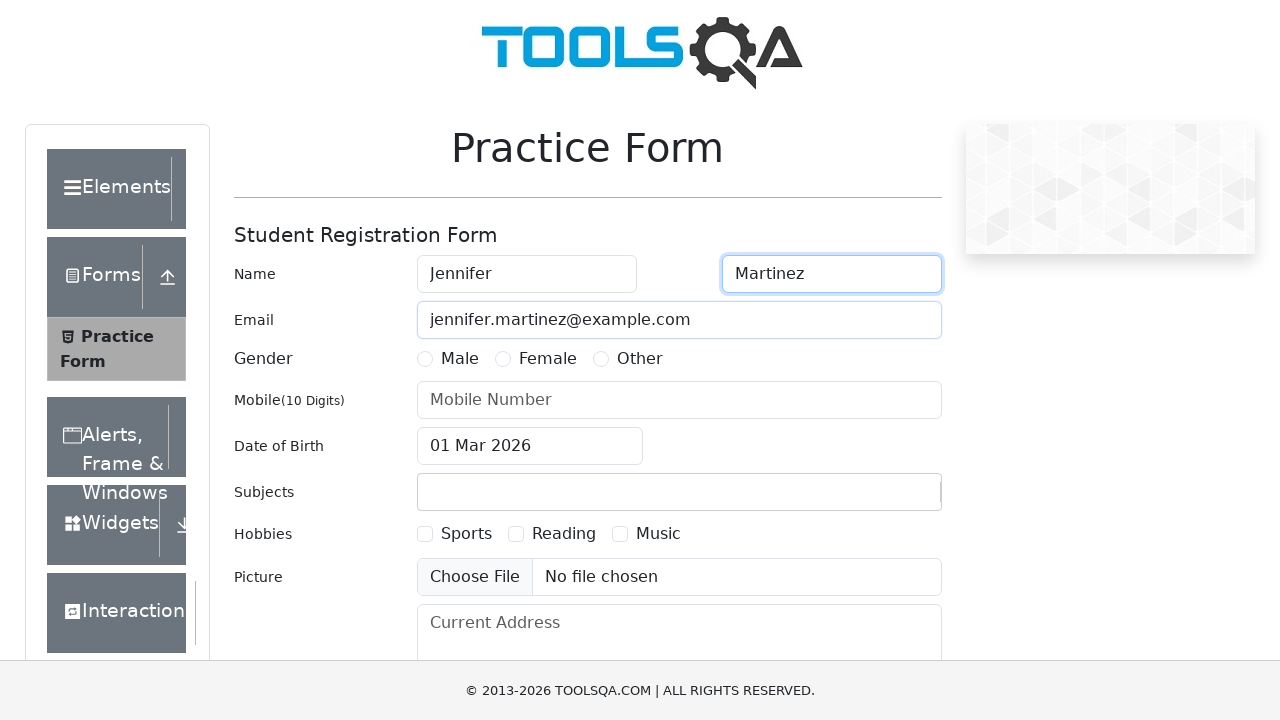

Filled mobile number field with '5551234567' on #userNumber
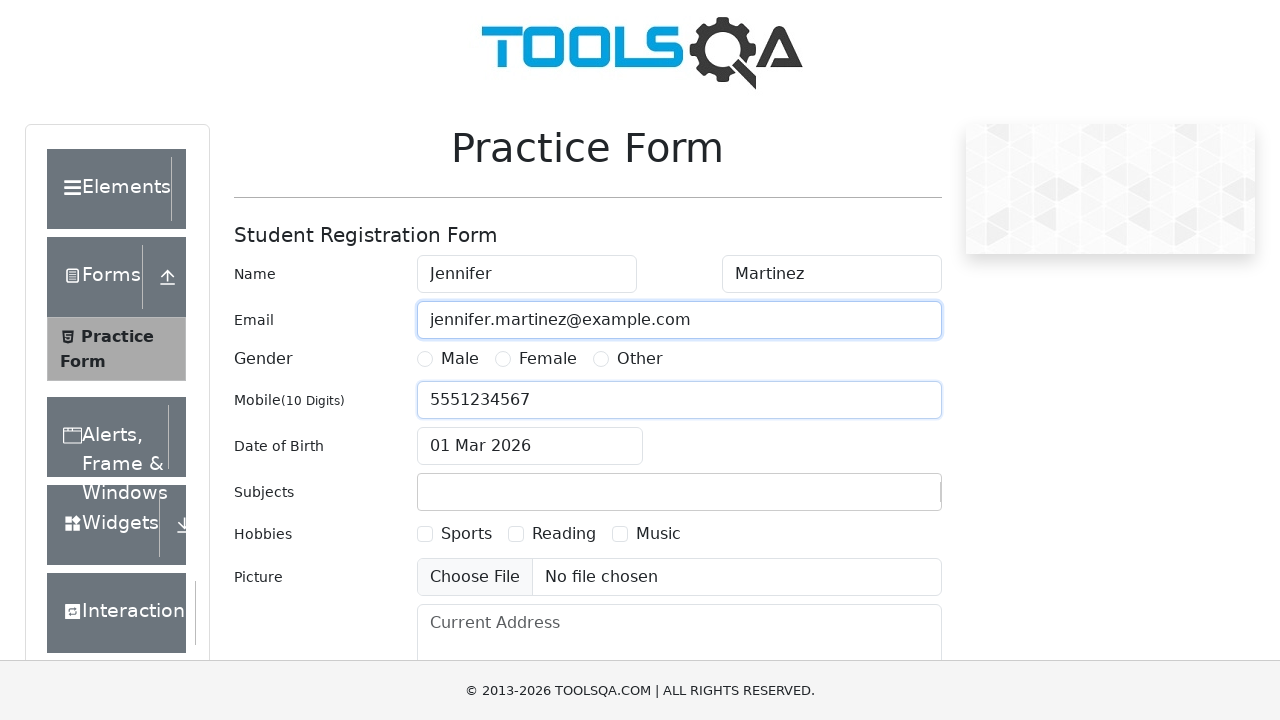

Selected female gender radio button at (548, 359) on label[for='gender-radio-2']
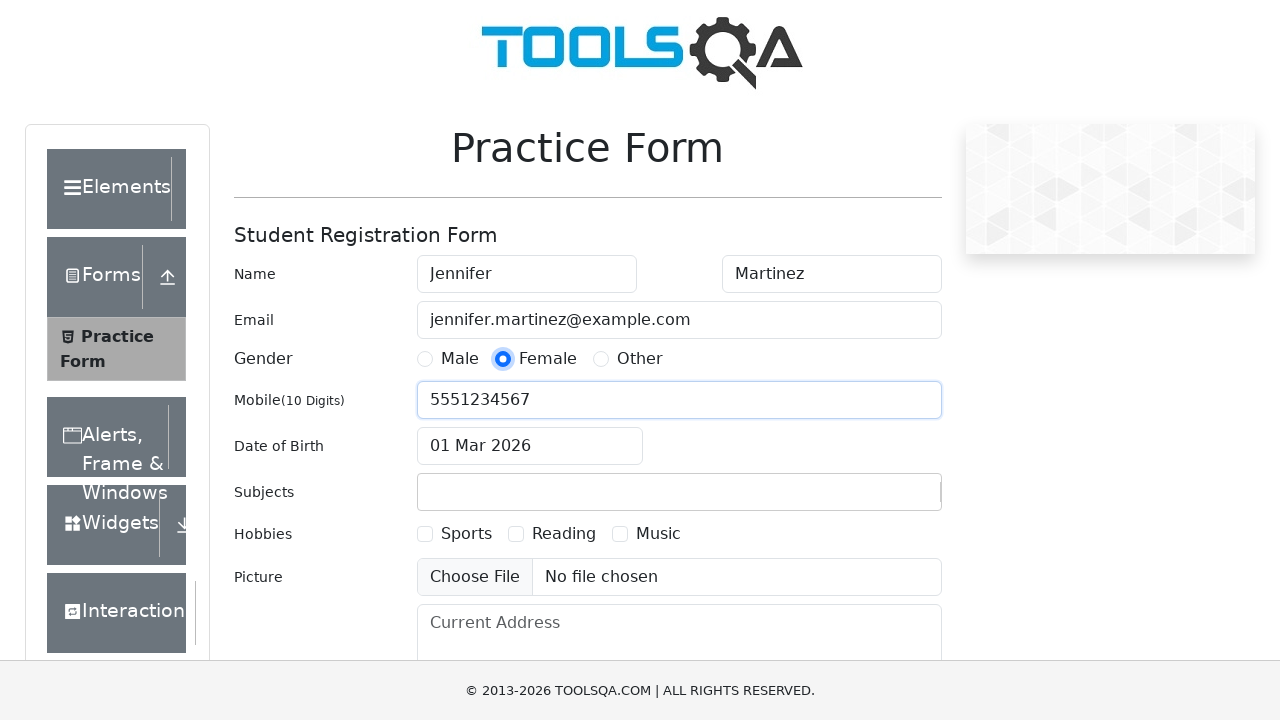

Filled current address field with '456 Oak Avenue, Los Angeles, CA 90001' on #currentAddress
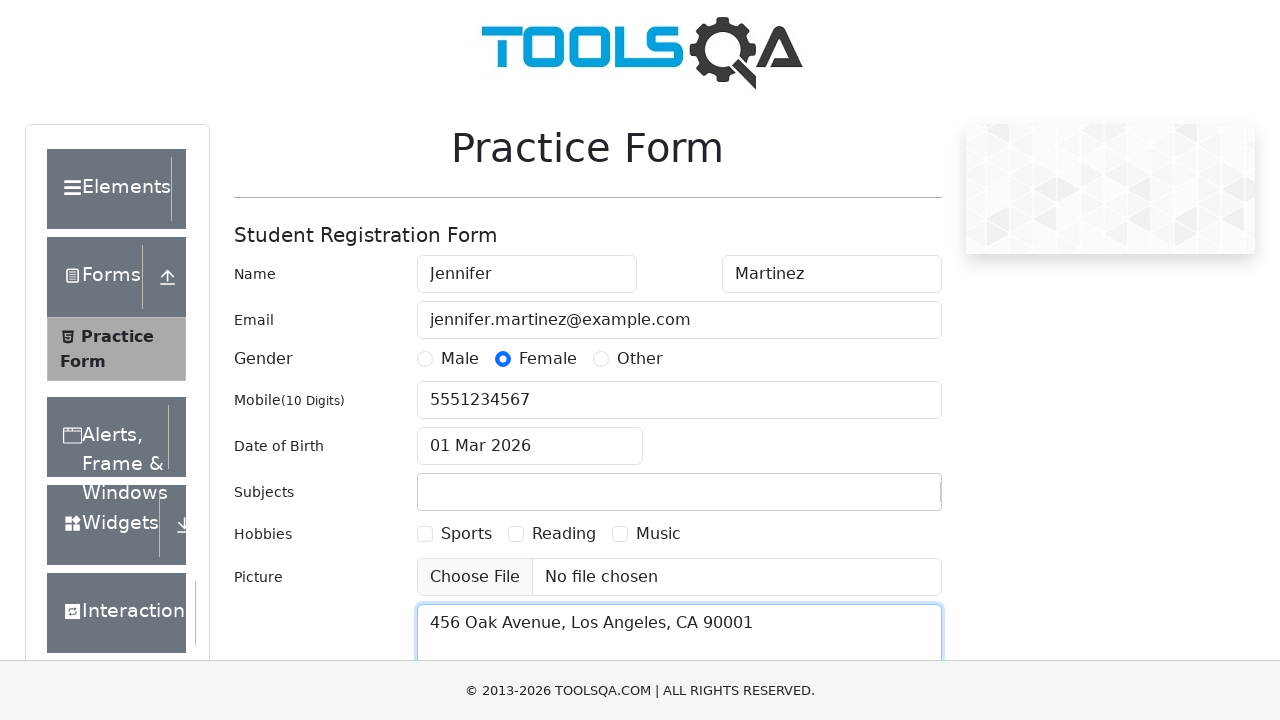

Selected music hobby checkbox at (658, 534) on label[for='hobbies-checkbox-3']
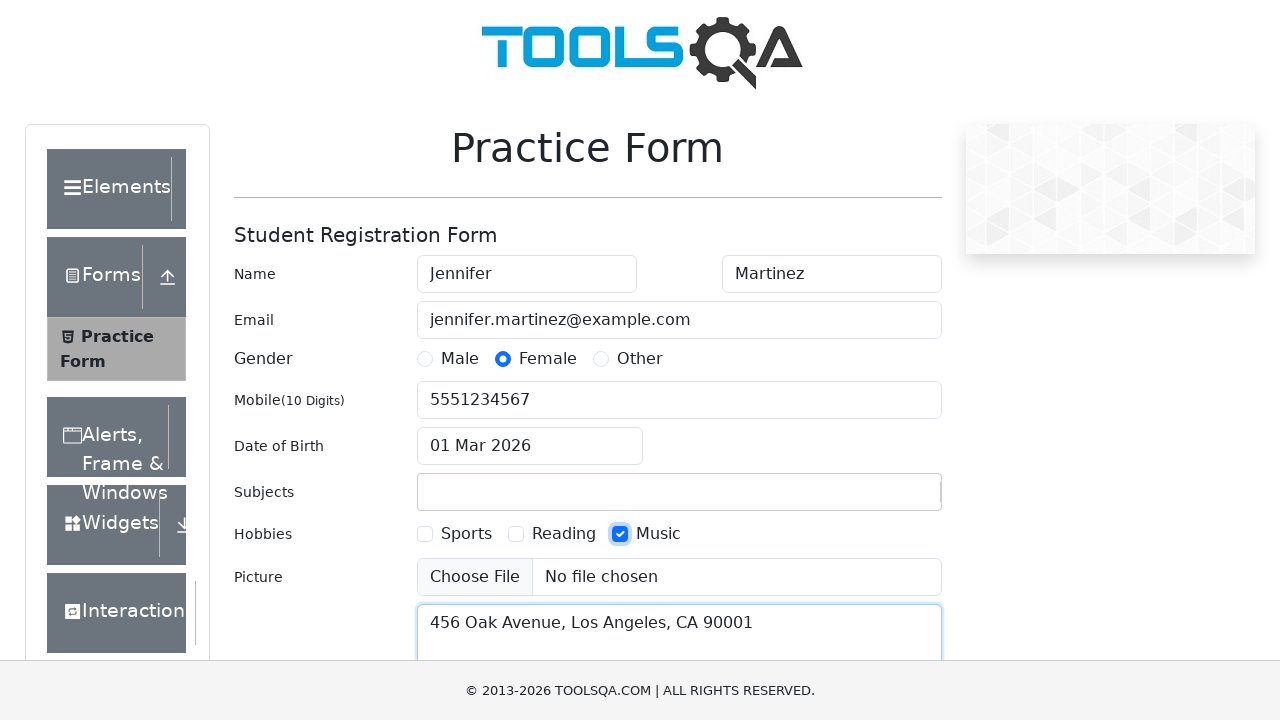

Clicked submit button to submit the practice form at (885, 499) on #submit
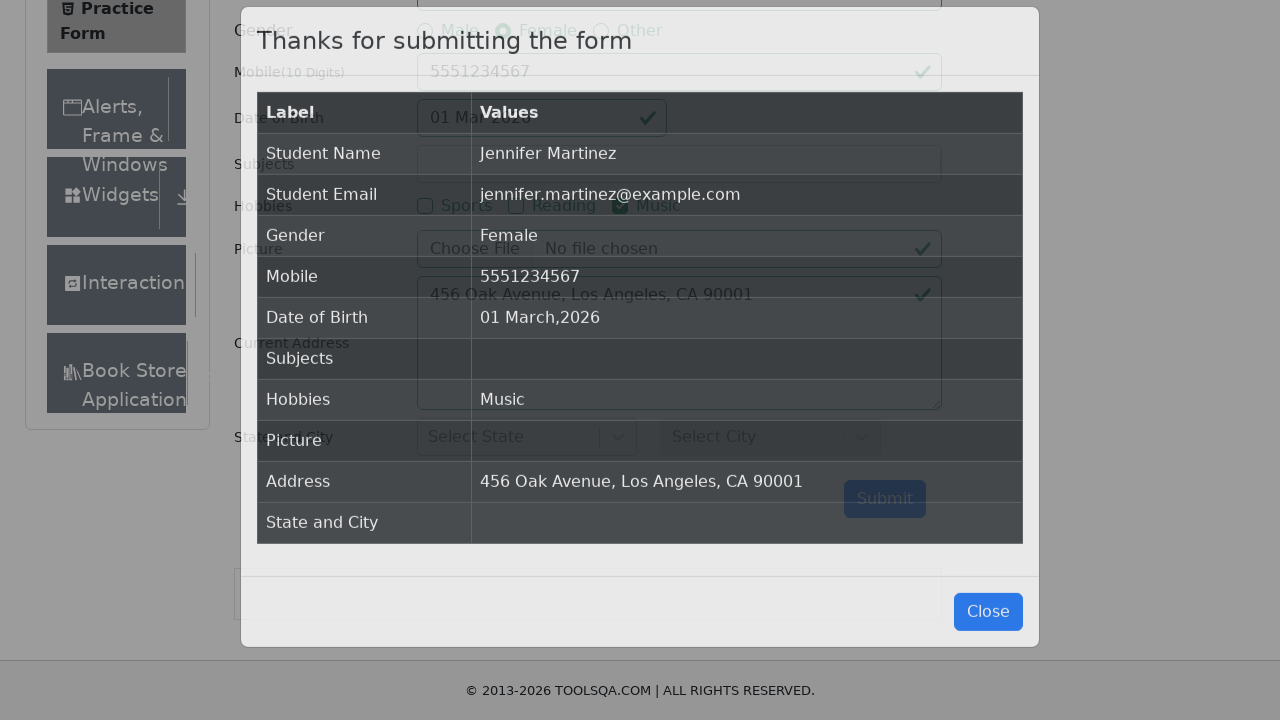

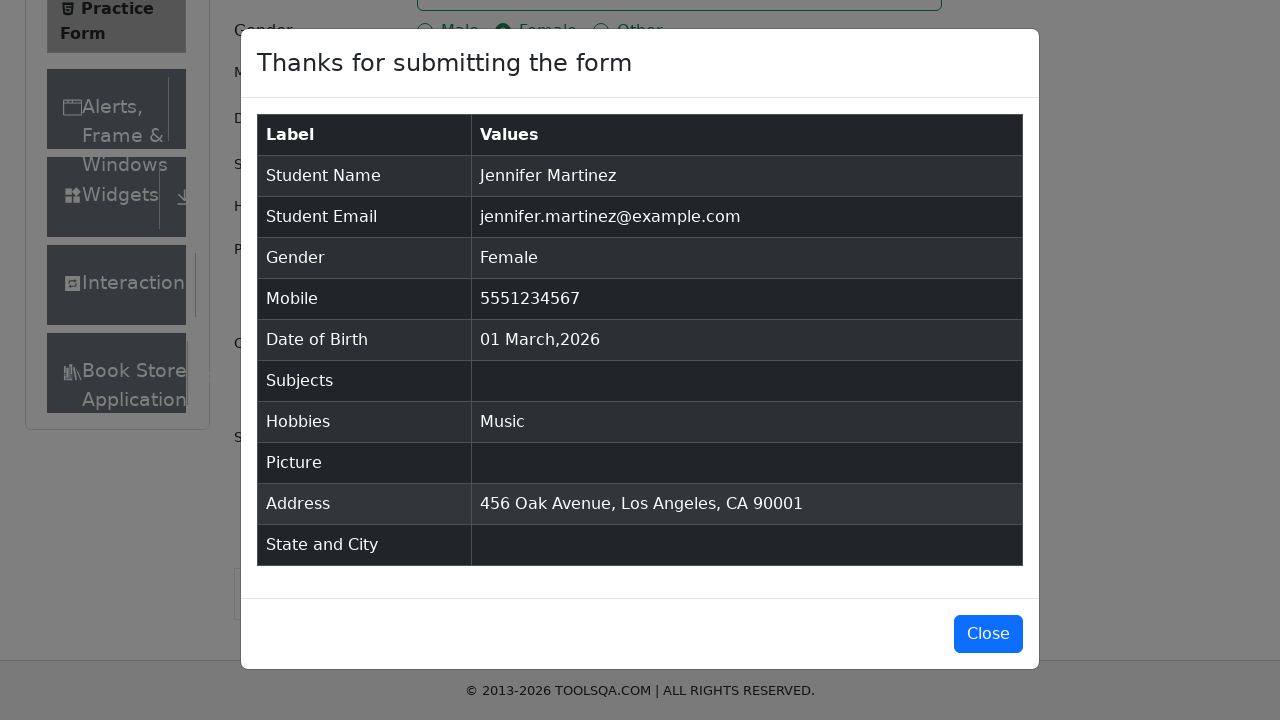